Tests JavaScript alert functionality by navigating to the JavaScript Alerts page, clicking a confirm button, accepting the alert dialog, and verifying the result message appears

Starting URL: http://the-internet.herokuapp.com/

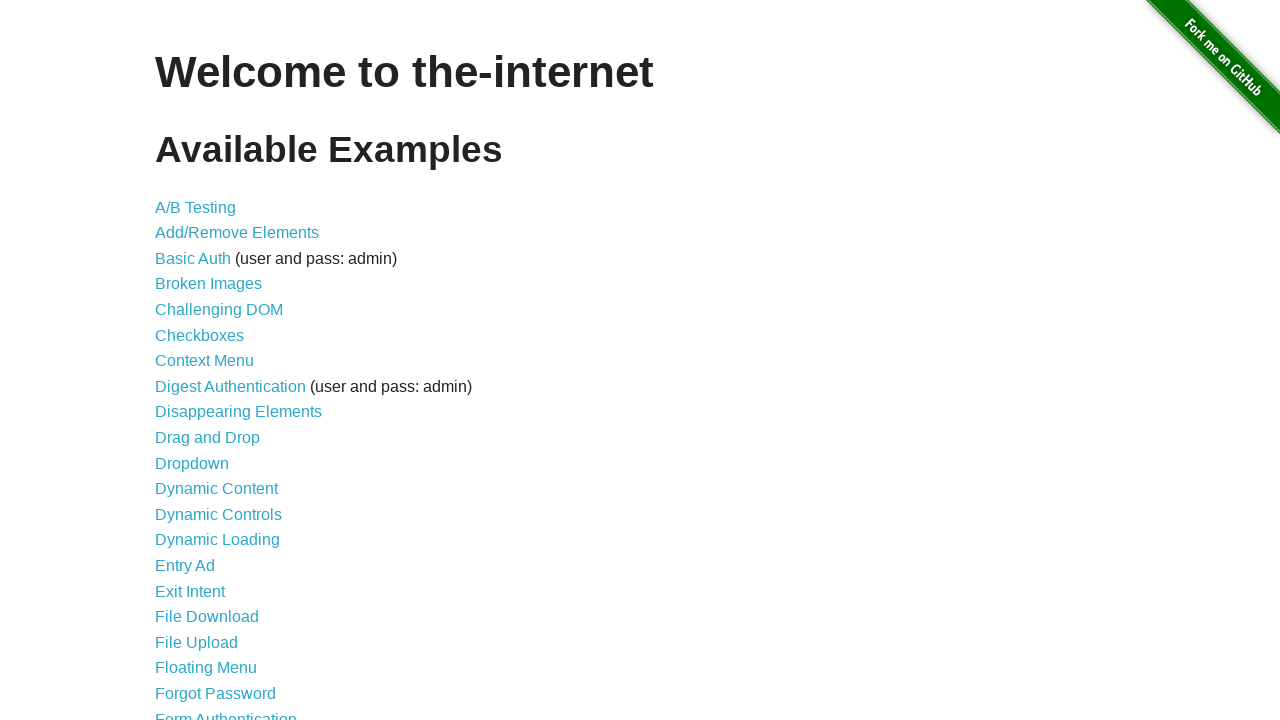

Clicked on JavaScript Alerts link at (214, 361) on text=JavaScript Alerts
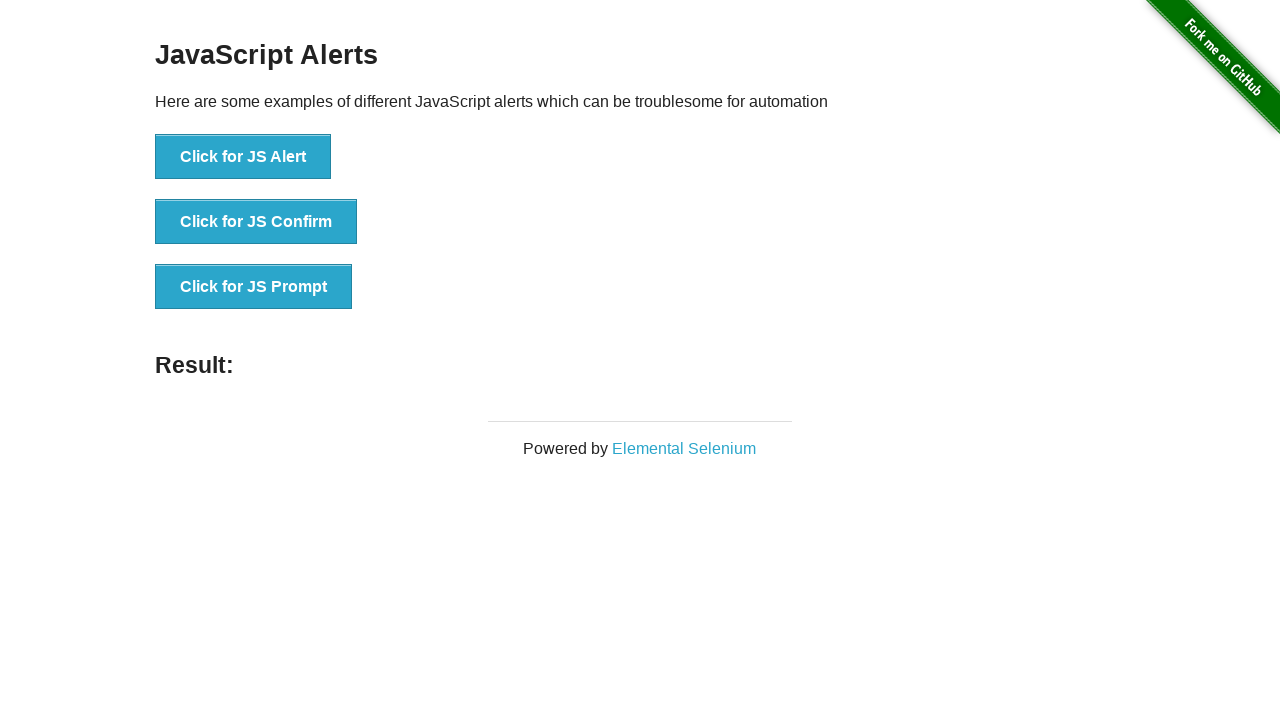

JavaScript Alerts page loaded successfully
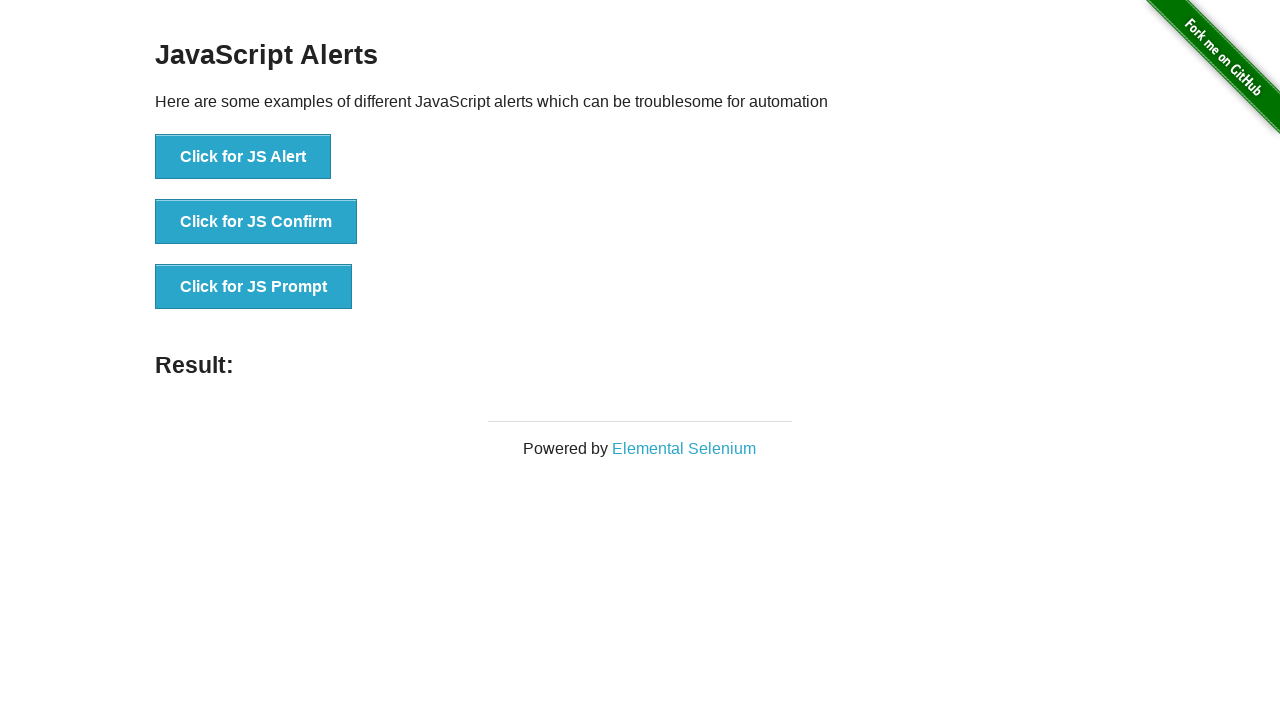

Clicked the JS Confirm button at (256, 222) on xpath=//*[@id='content']/div/ul/li[2]/button
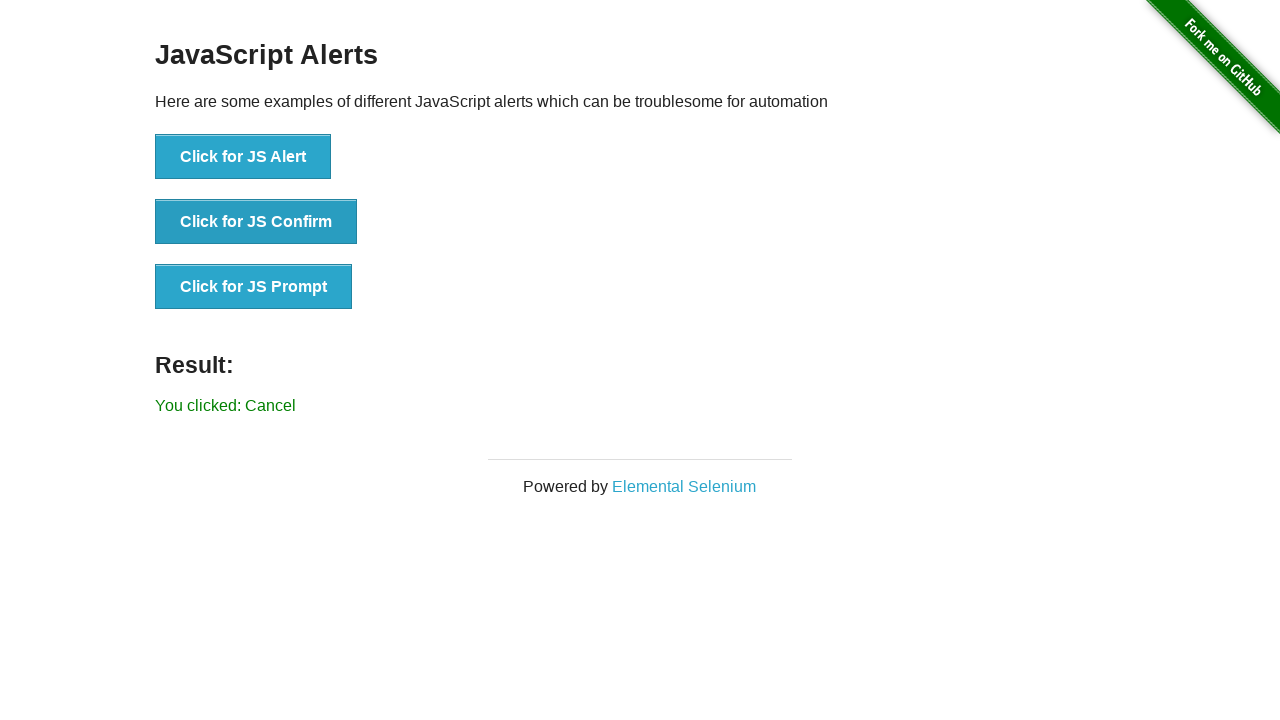

Set up dialog handler to accept confirm dialogs
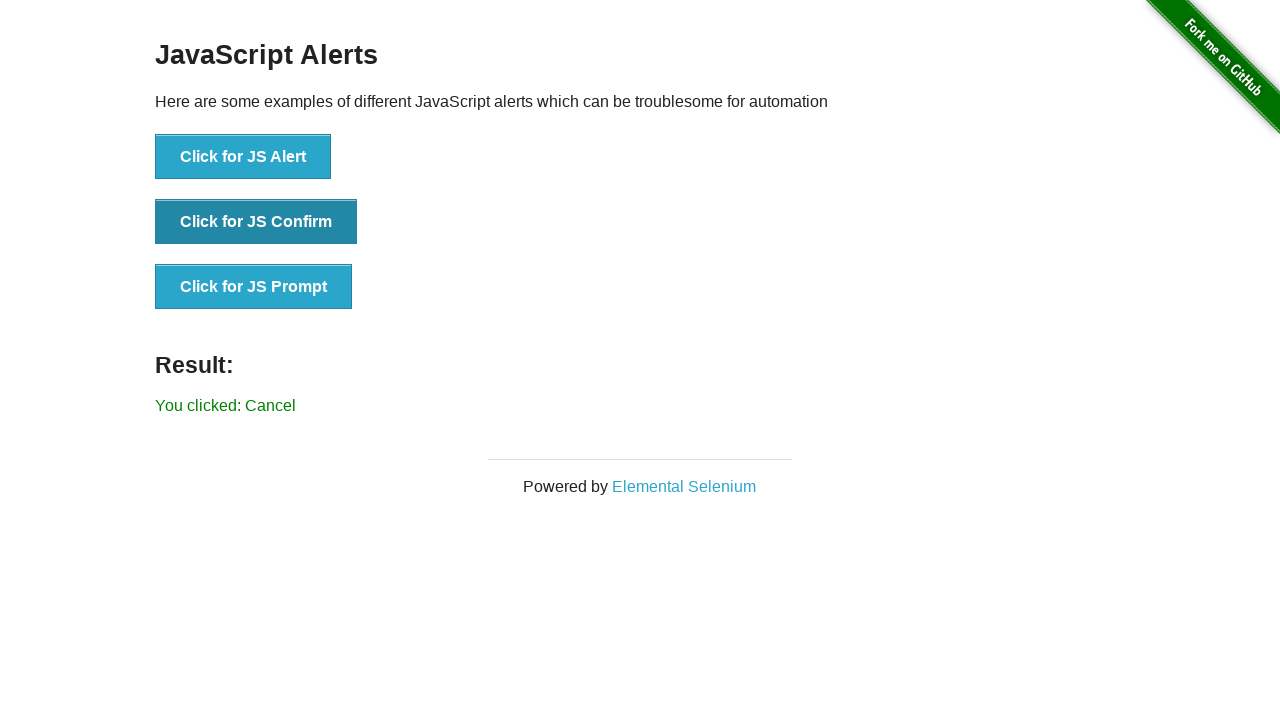

Clicked the JS Confirm button again to trigger the dialog at (256, 222) on xpath=//*[@id='content']/div/ul/li[2]/button
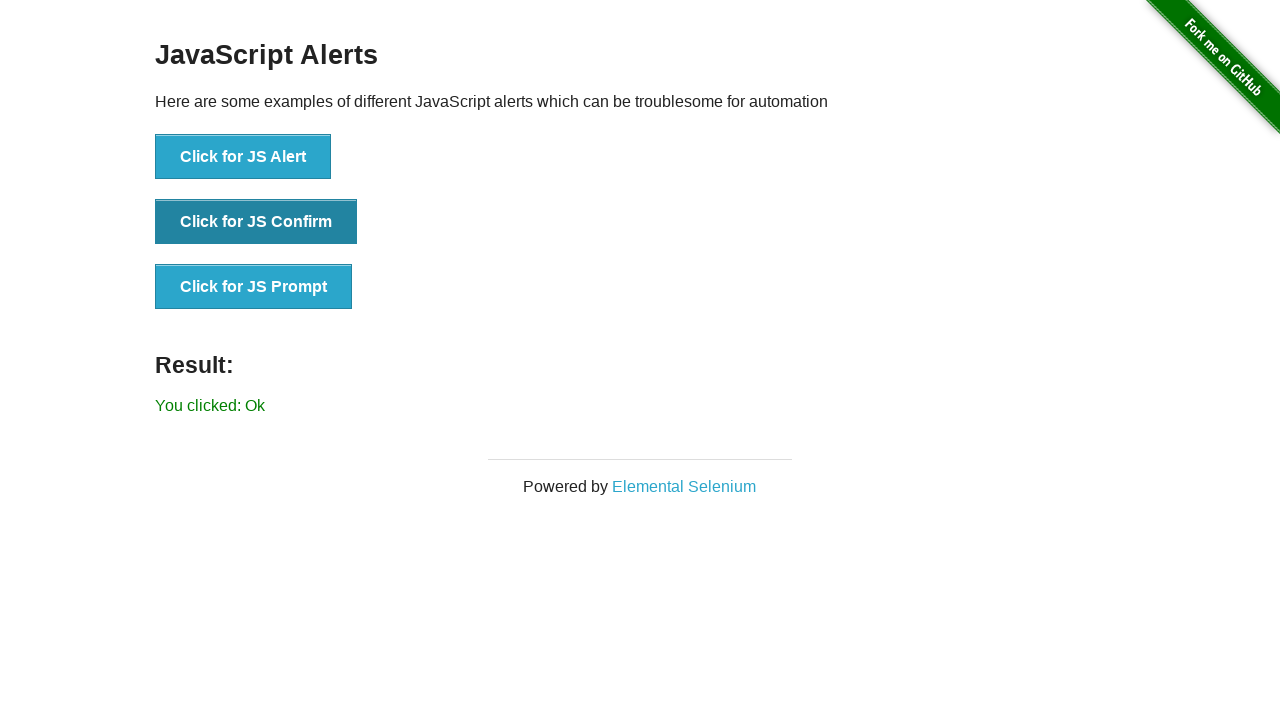

Result message appeared after accepting the confirm dialog
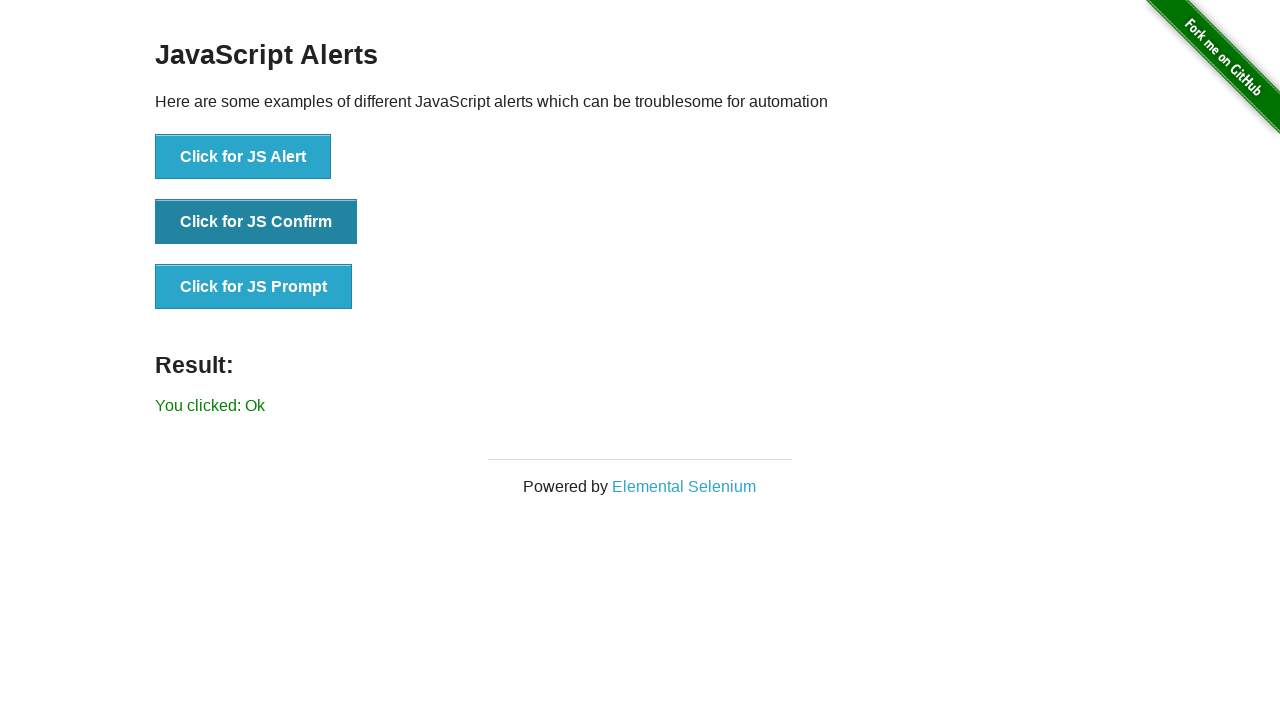

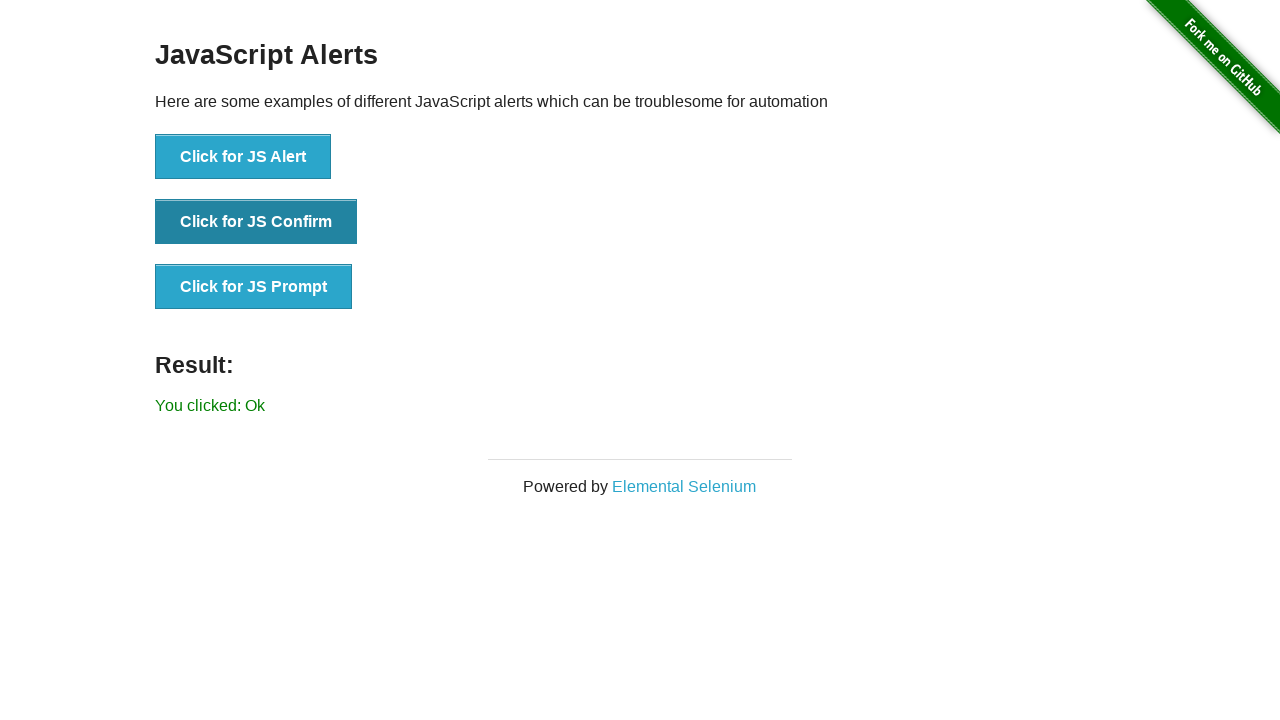